Tests clearing the complete state of all items by checking and then unchecking the toggle all checkbox

Starting URL: https://demo.playwright.dev/todomvc

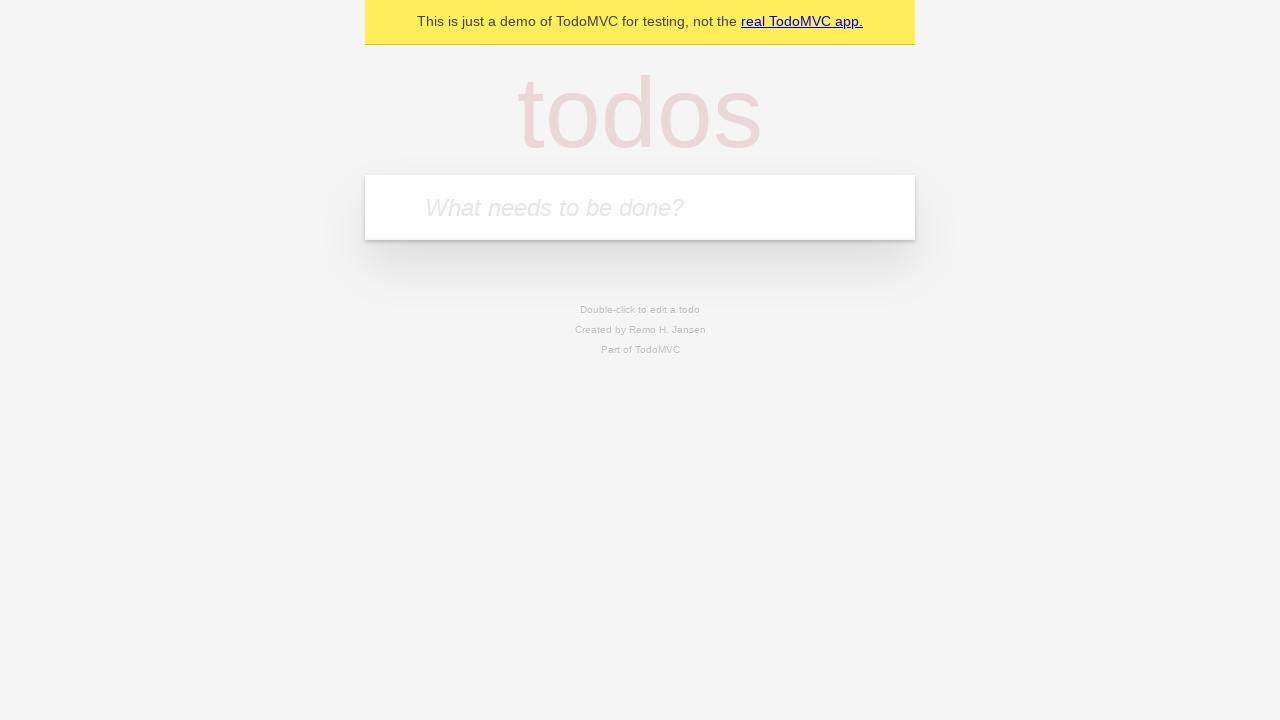

Filled todo input with 'buy some cheese' on internal:attr=[placeholder="What needs to be done?"i]
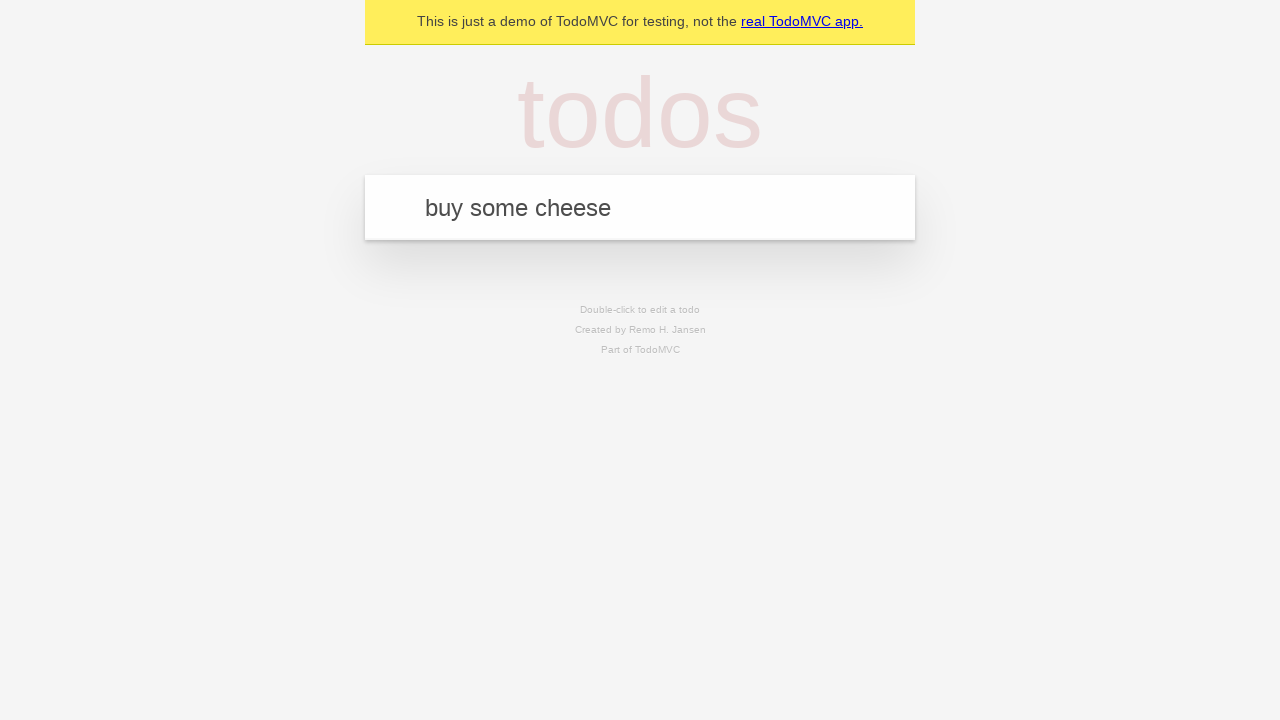

Pressed Enter to add first todo on internal:attr=[placeholder="What needs to be done?"i]
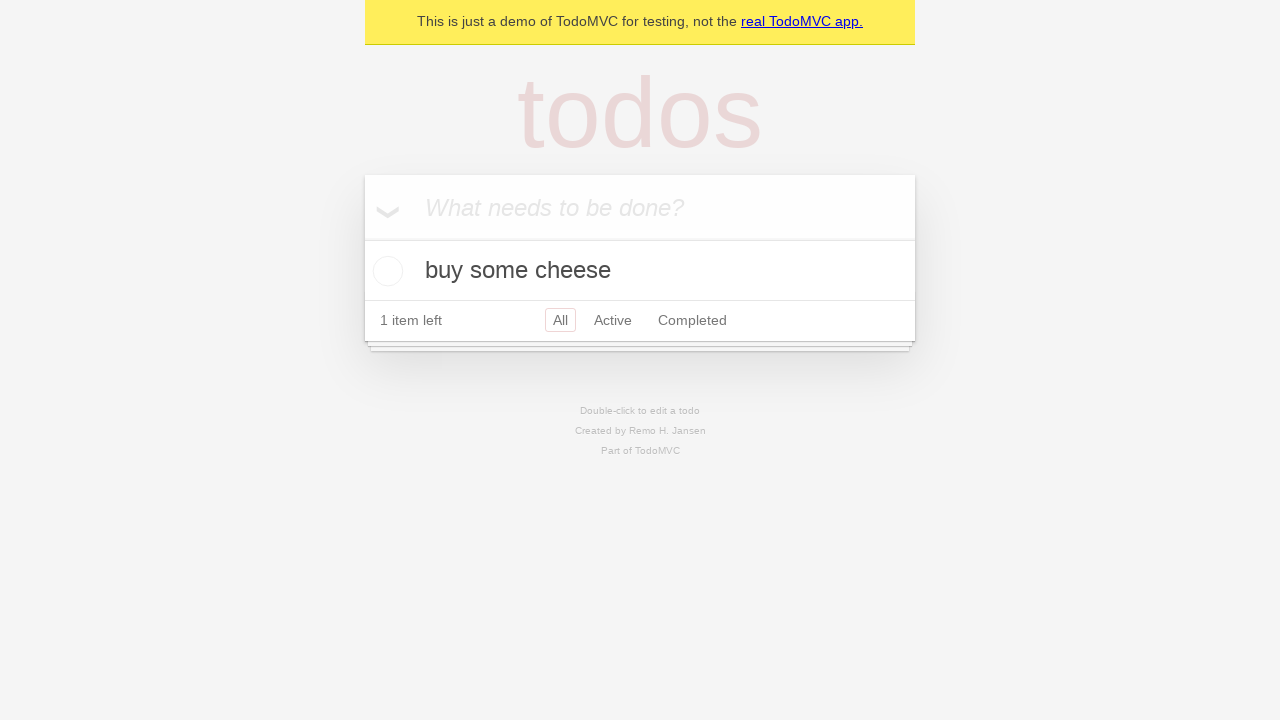

Filled todo input with 'feed the cat' on internal:attr=[placeholder="What needs to be done?"i]
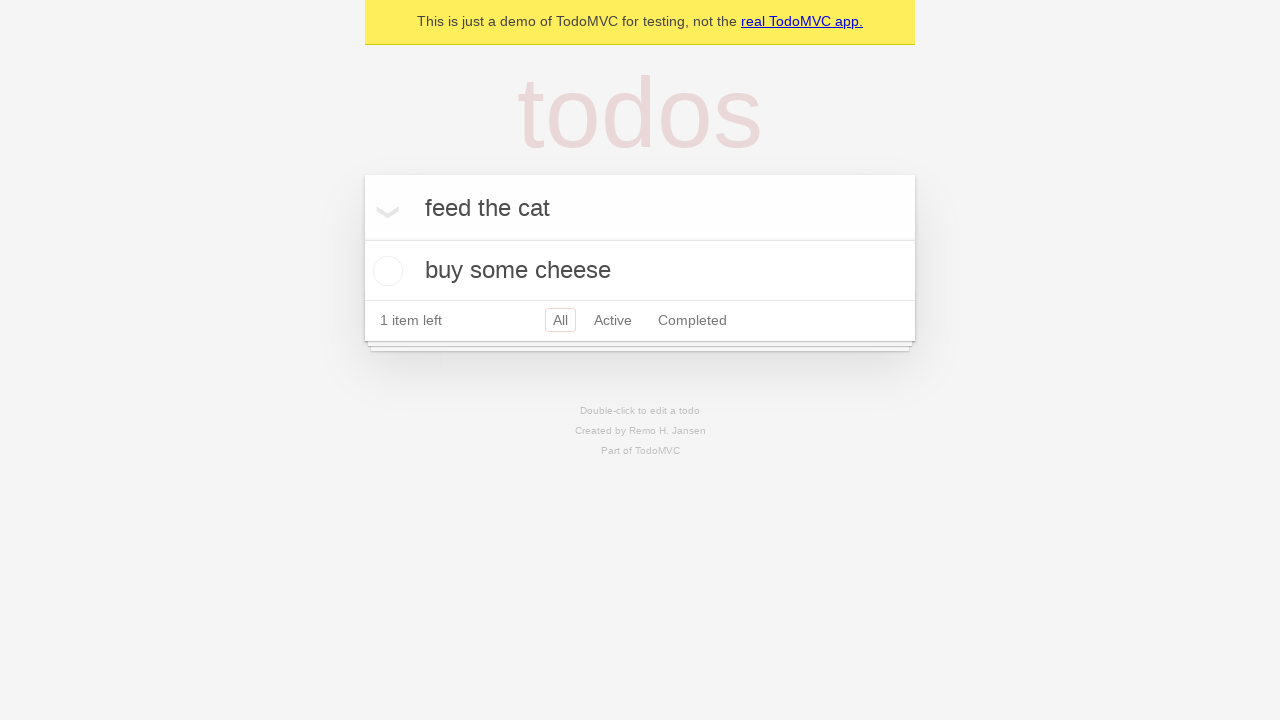

Pressed Enter to add second todo on internal:attr=[placeholder="What needs to be done?"i]
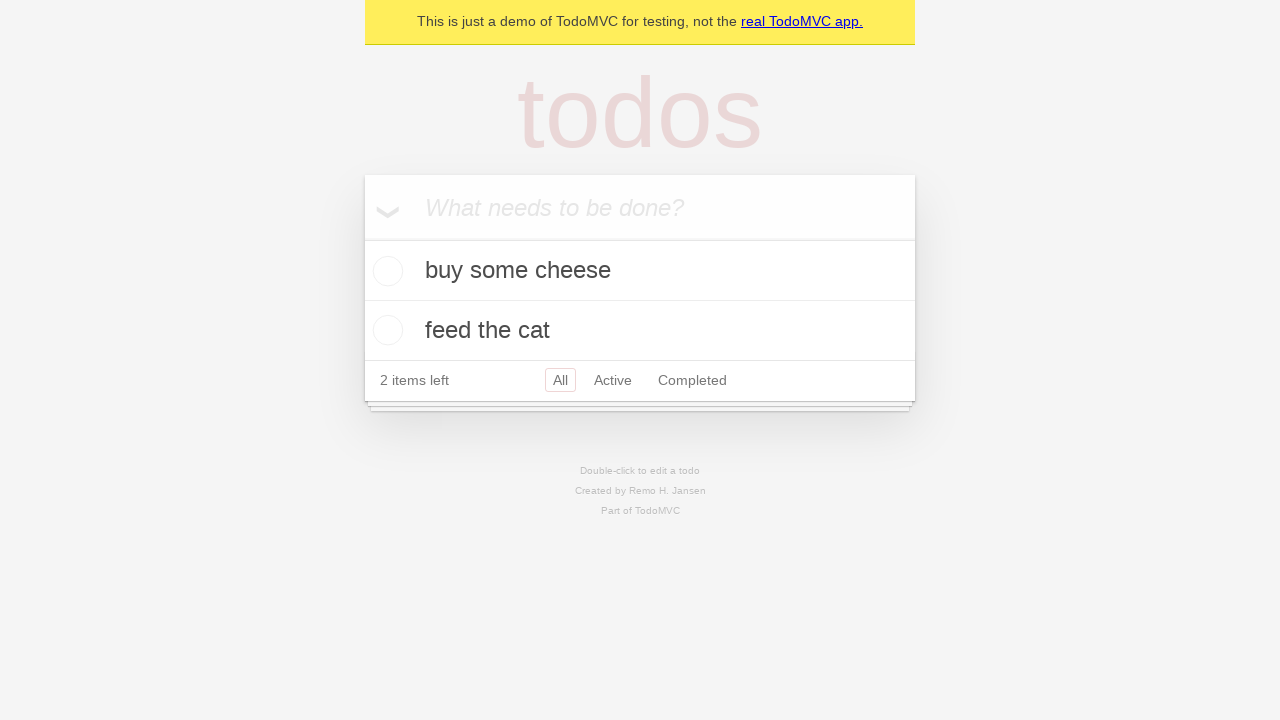

Filled todo input with 'book a doctors appointment' on internal:attr=[placeholder="What needs to be done?"i]
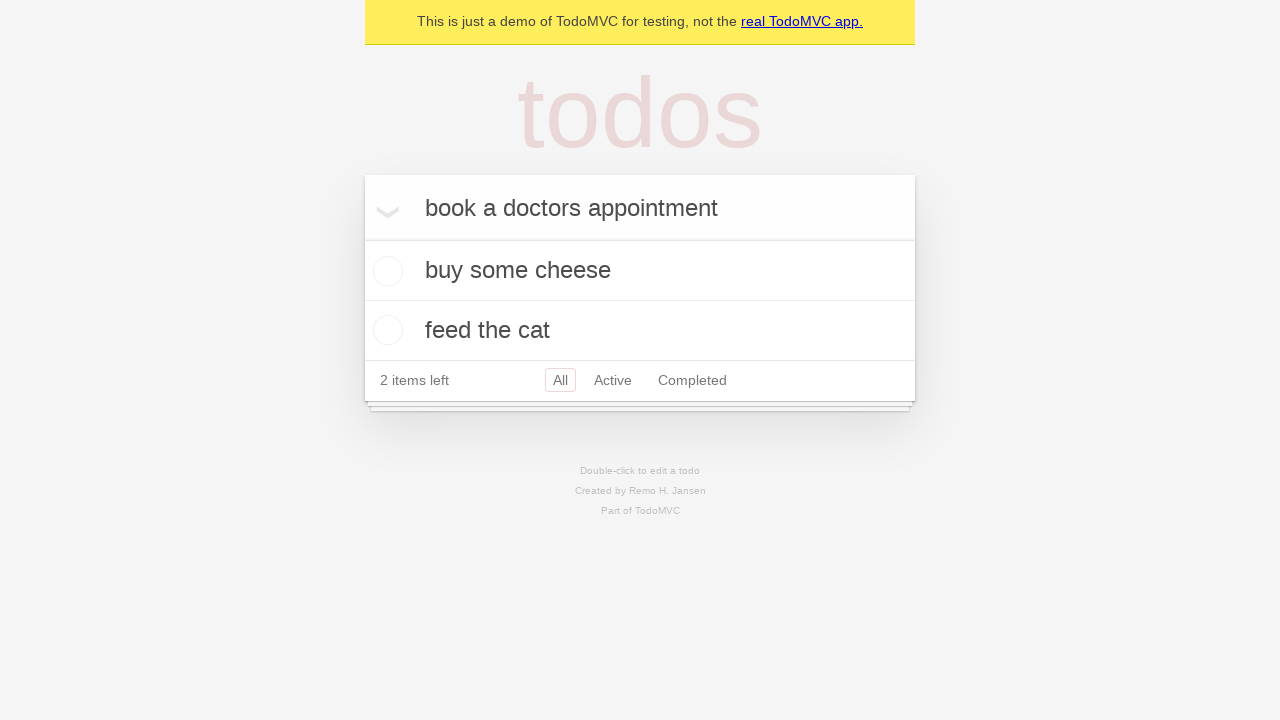

Pressed Enter to add third todo on internal:attr=[placeholder="What needs to be done?"i]
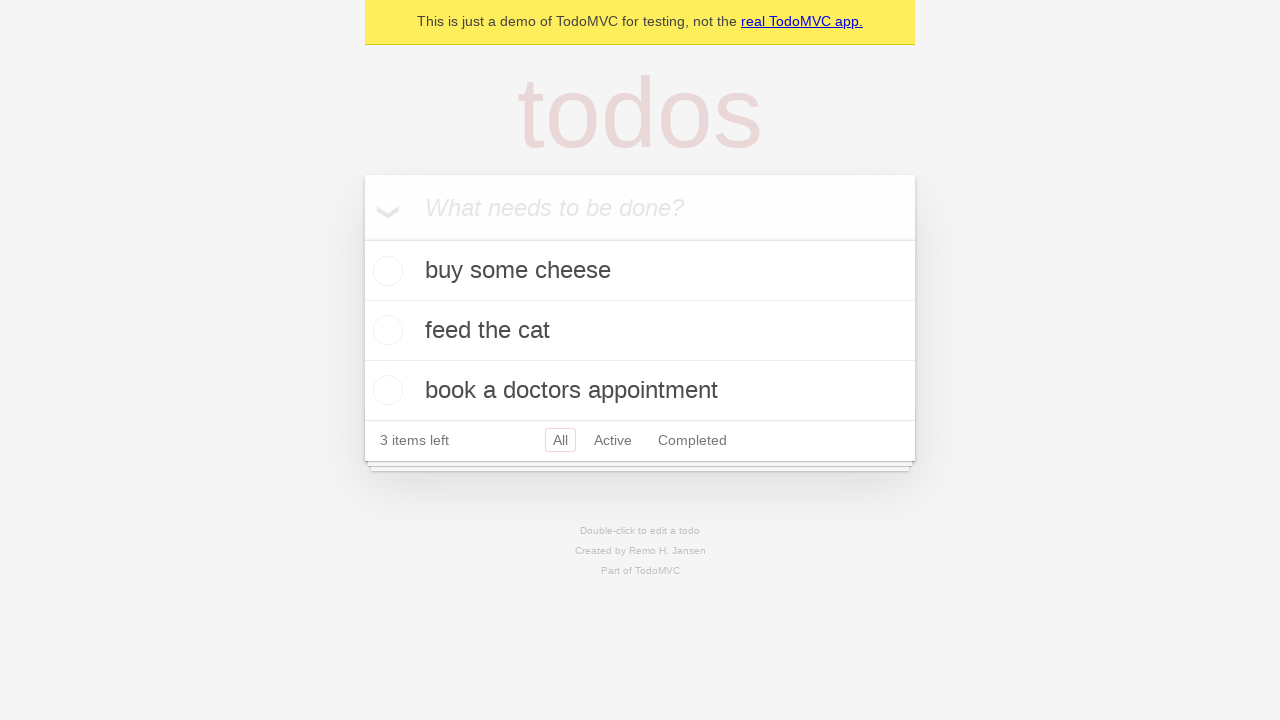

Retrieved toggle all checkbox element
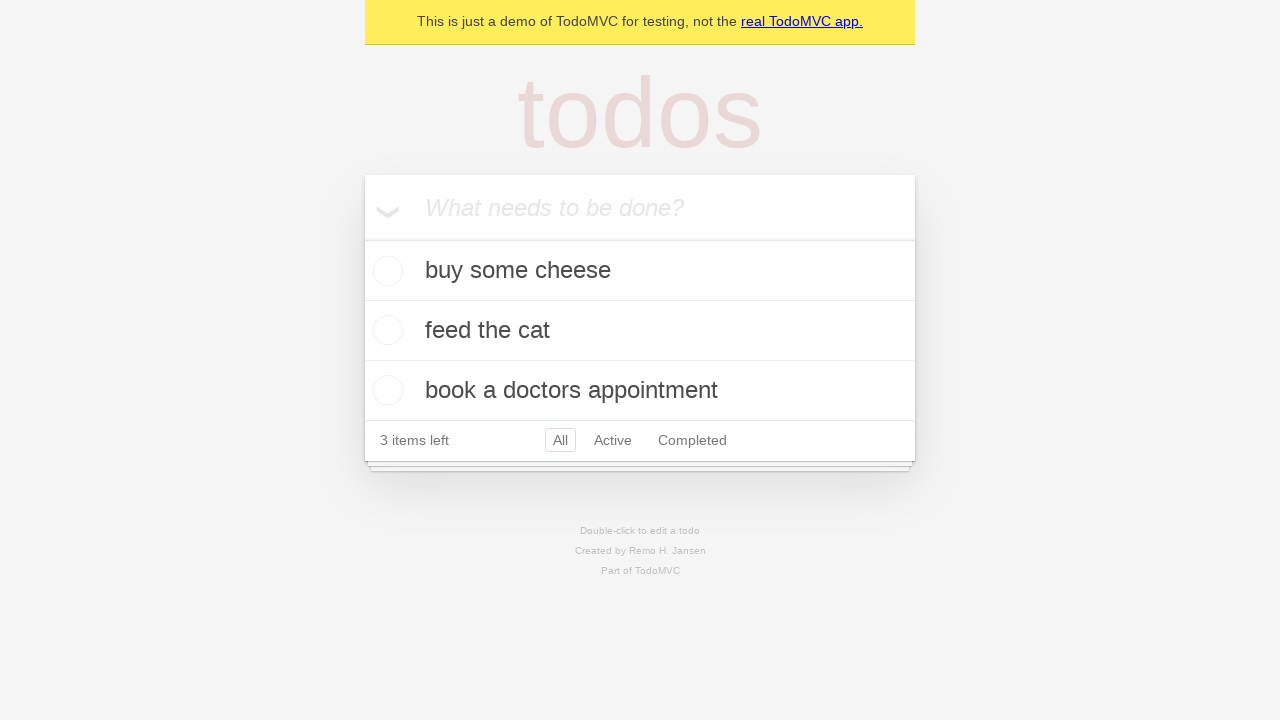

Checked toggle all checkbox to mark all todos as complete at (362, 238) on internal:label="Mark all as complete"i
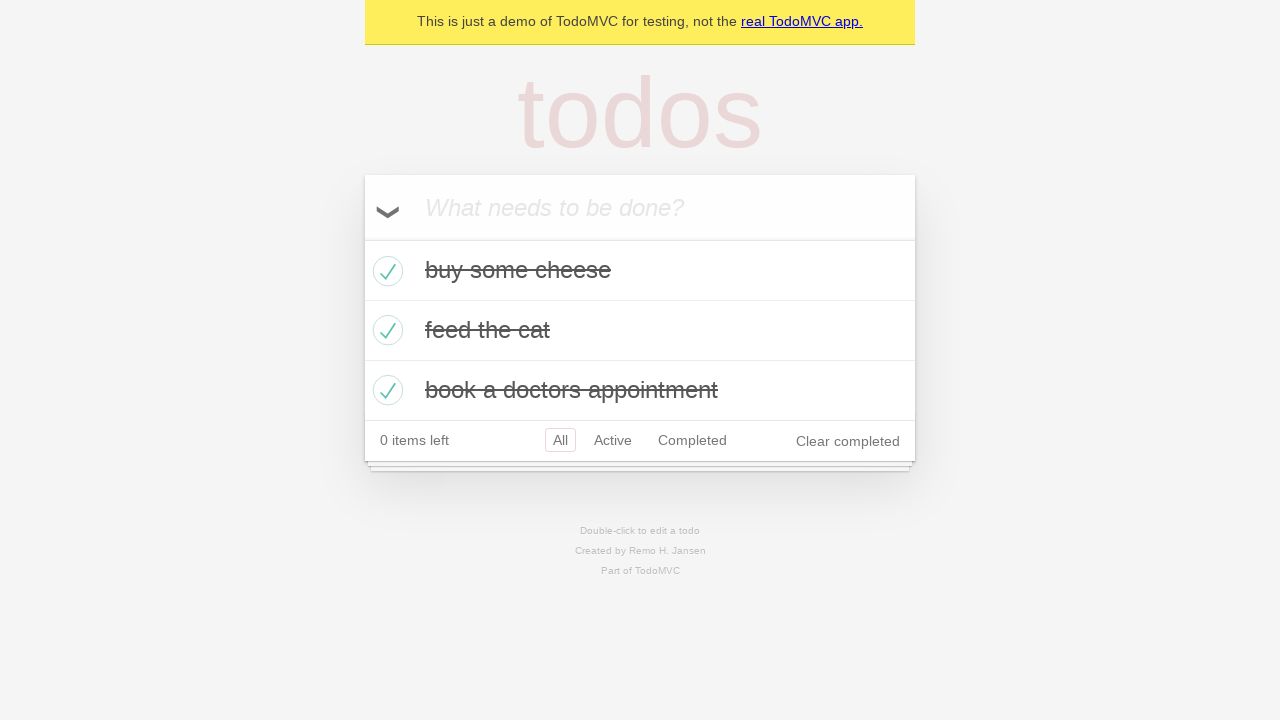

Unchecked toggle all checkbox to clear complete state of all todos at (362, 238) on internal:label="Mark all as complete"i
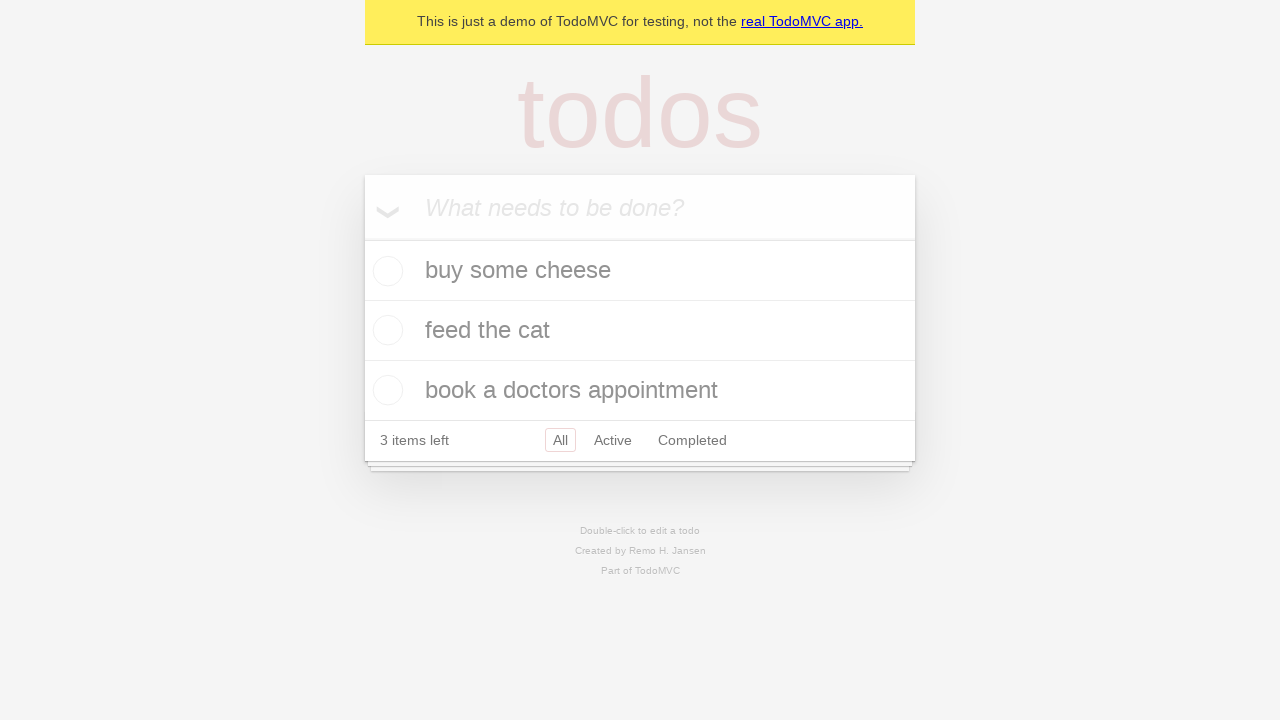

Waited for todo items to be present in the DOM
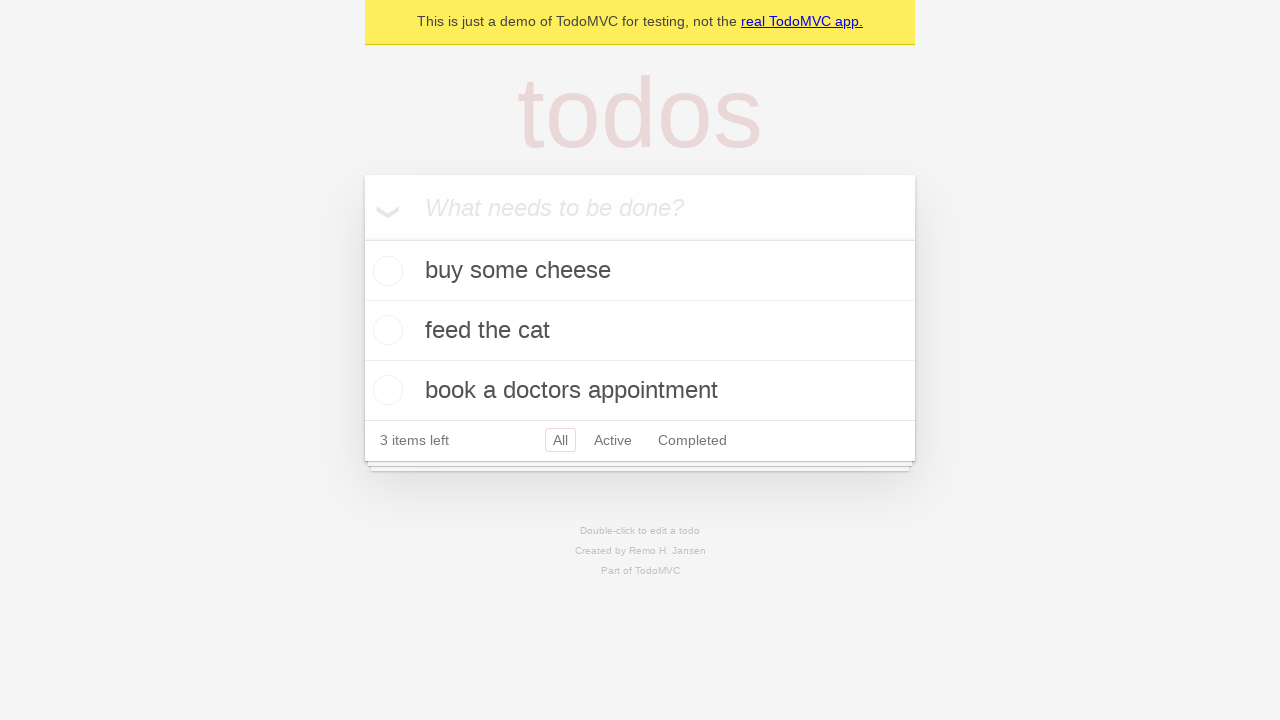

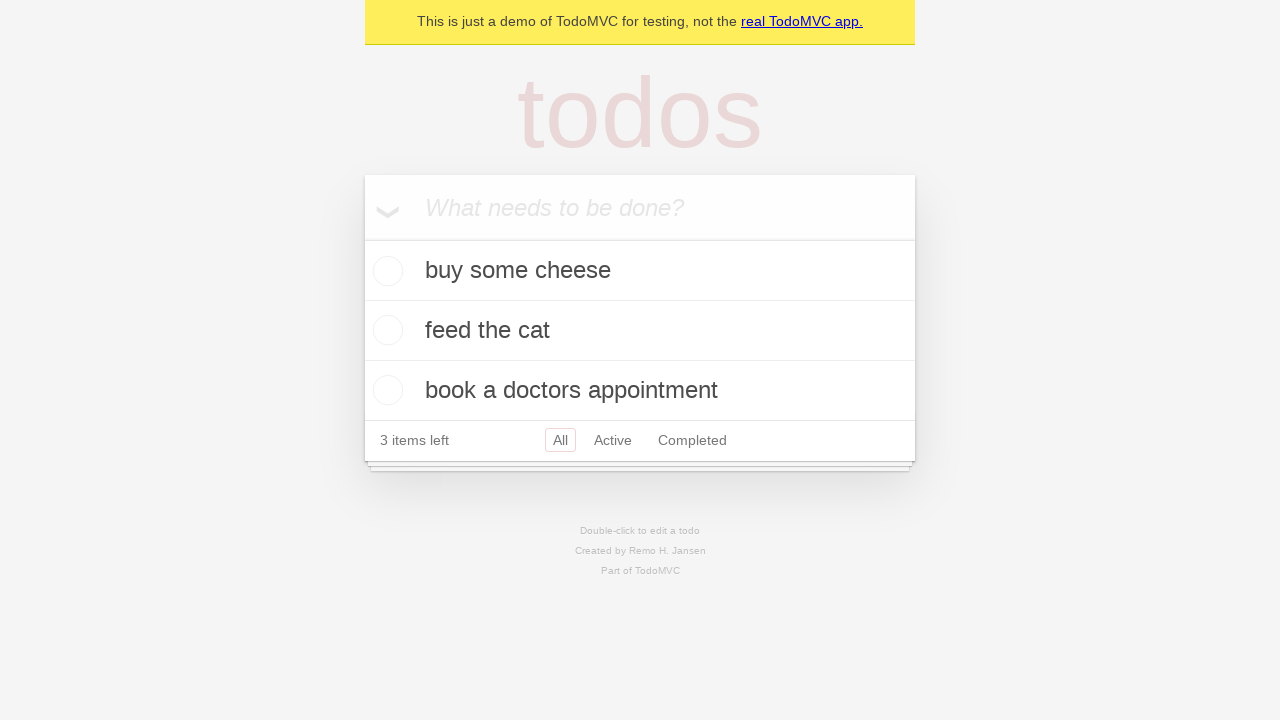